Tests the Add/Remove Elements link by clicking it and verifying the page loads correctly

Starting URL: https://the-internet.herokuapp.com/

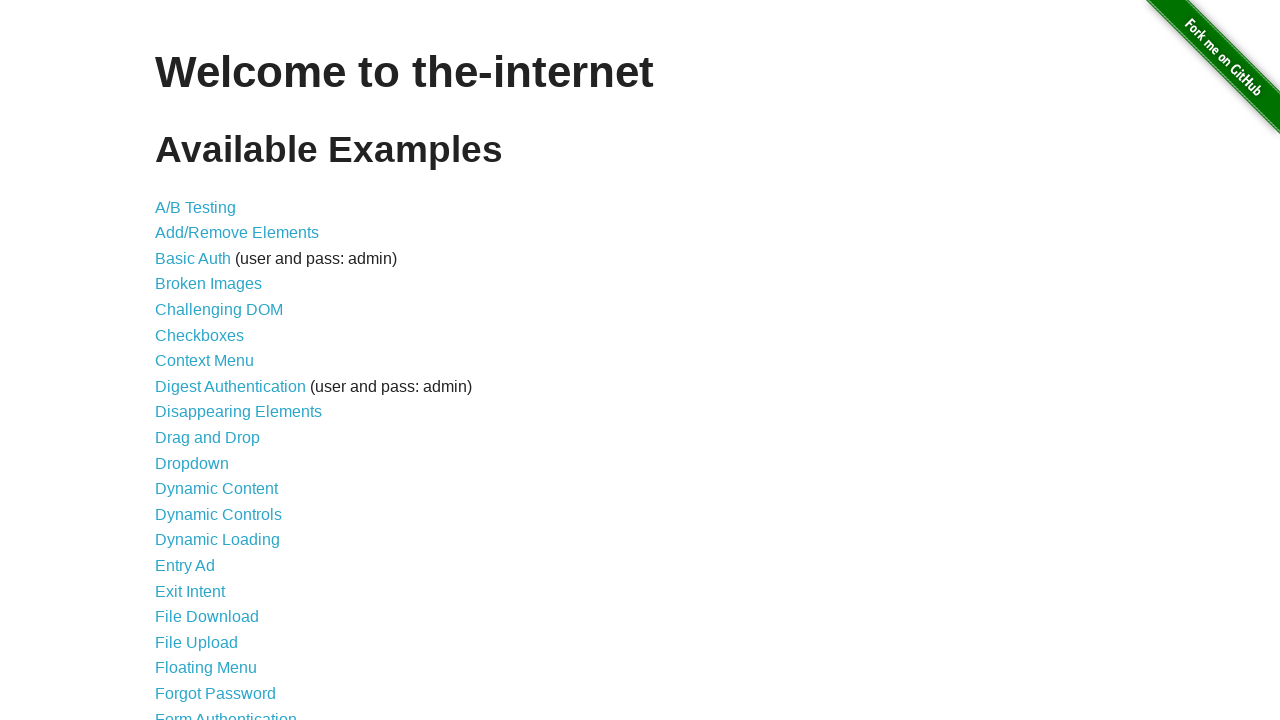

Clicked the Add/Remove Elements link at (237, 233) on a >> internal:has-text="Add/Remove Elements"i
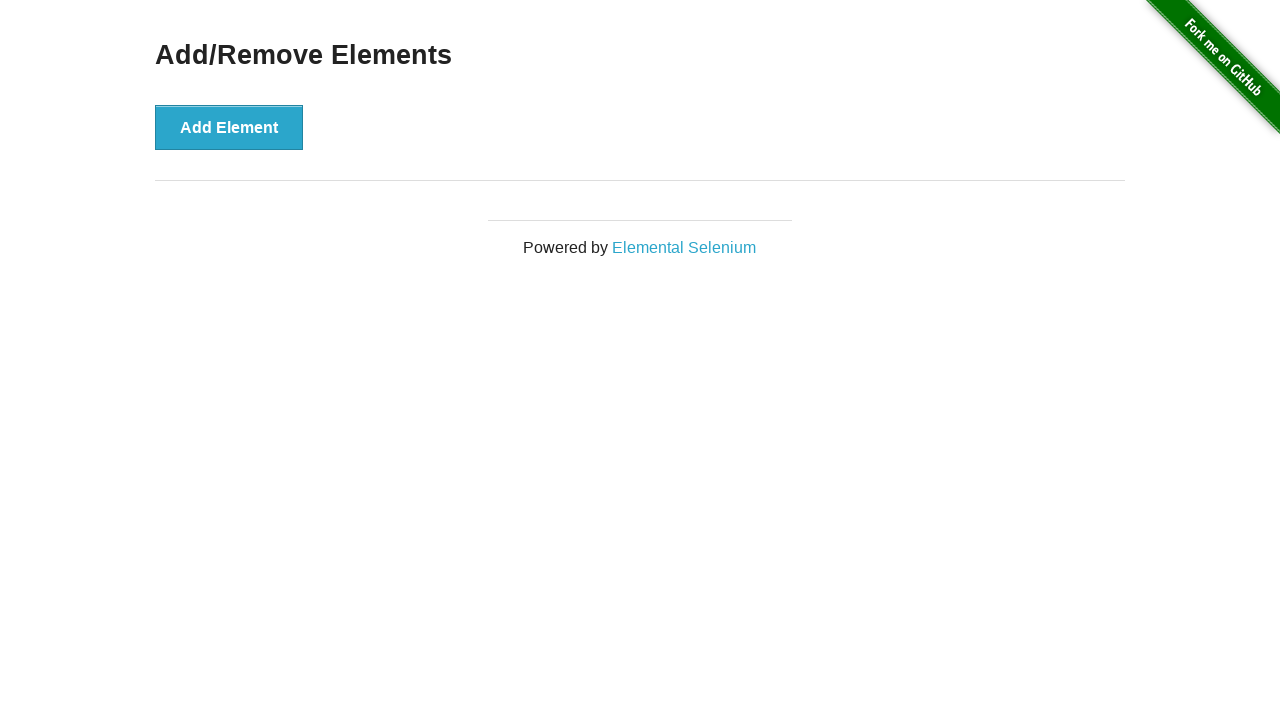

Waited for page to load (networkidle)
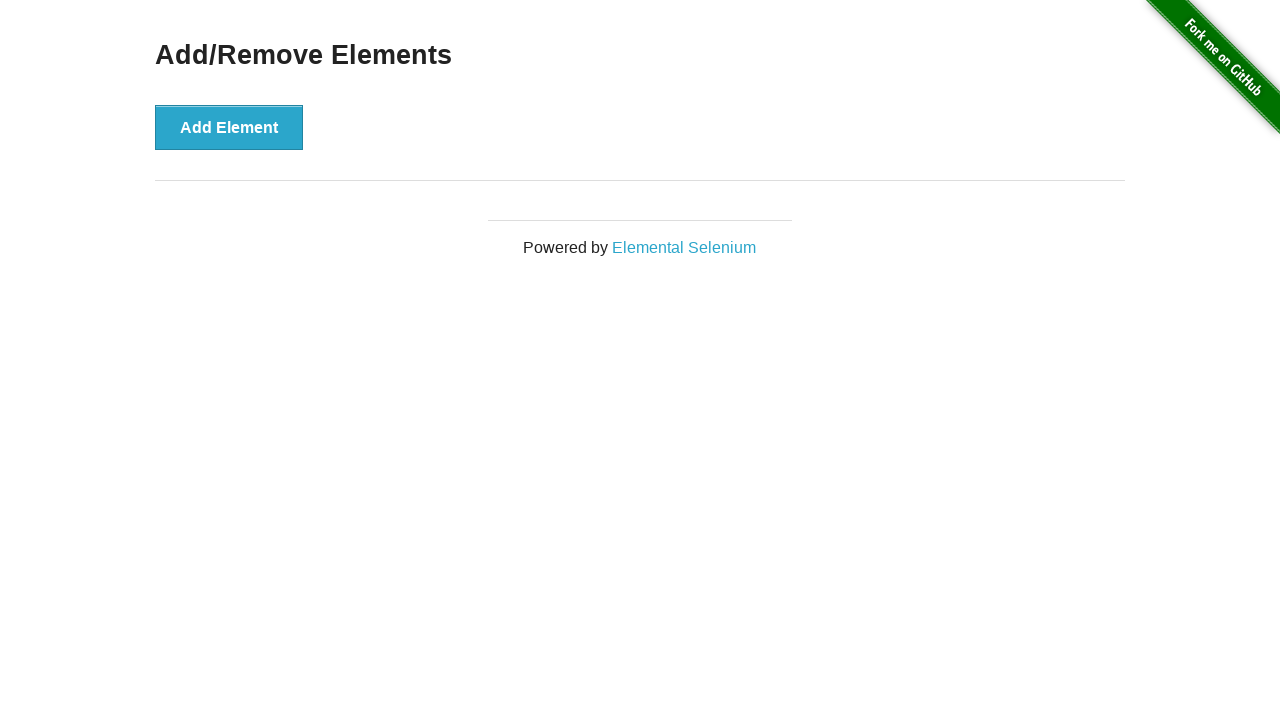

Verified page contains 'Add/Remove Elements' text
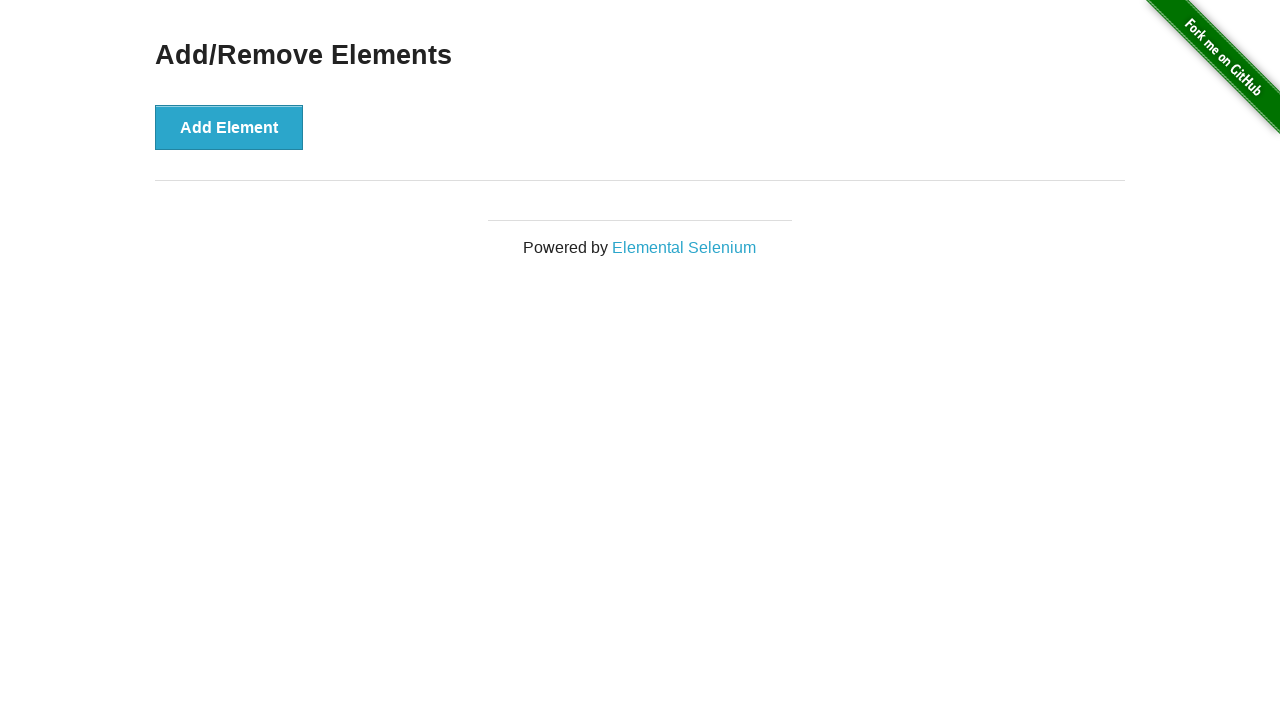

Navigated to home page: https://the-internet.herokuapp.com/
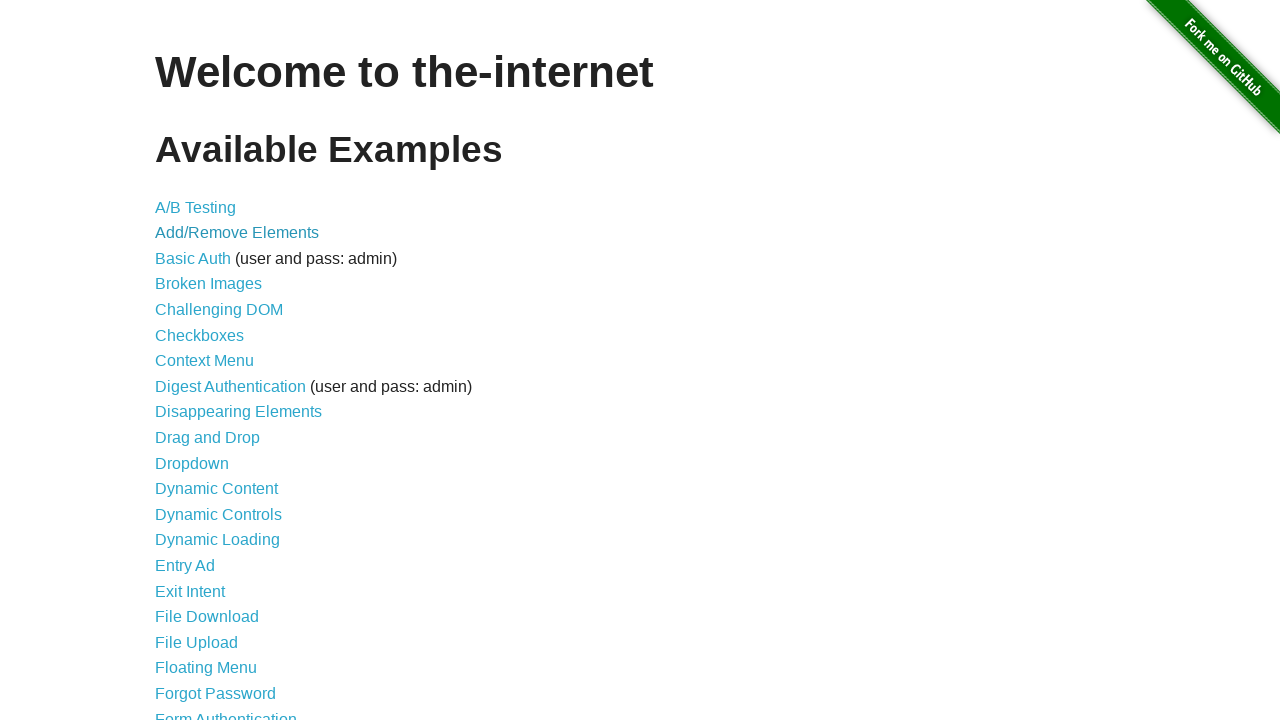

Waited for home page to load (networkidle)
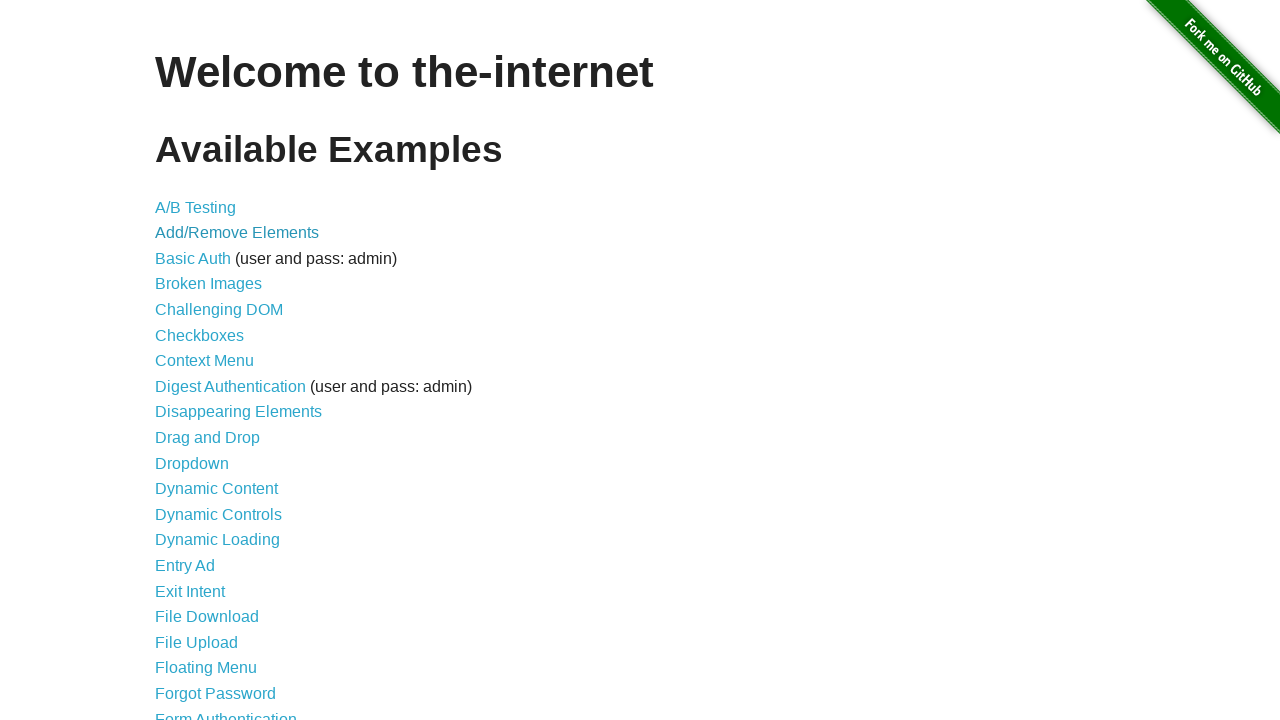

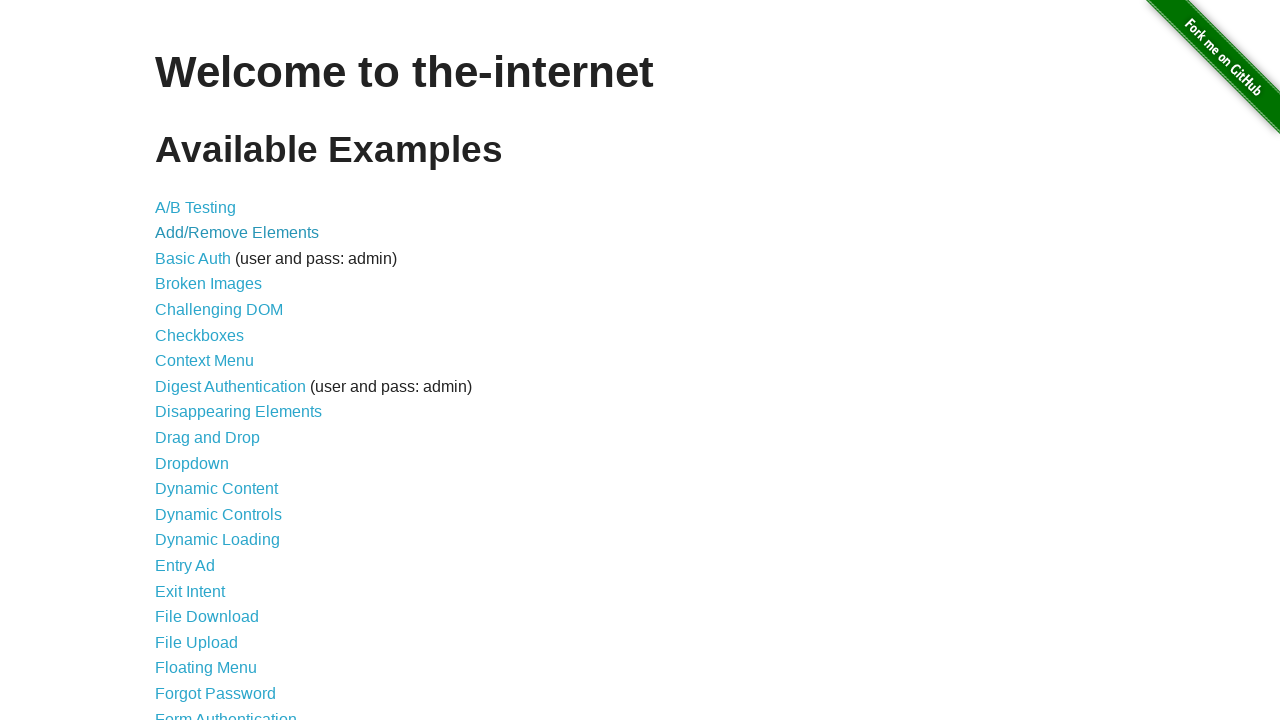